Tests filtering to display only active (non-completed) items

Starting URL: https://demo.playwright.dev/todomvc

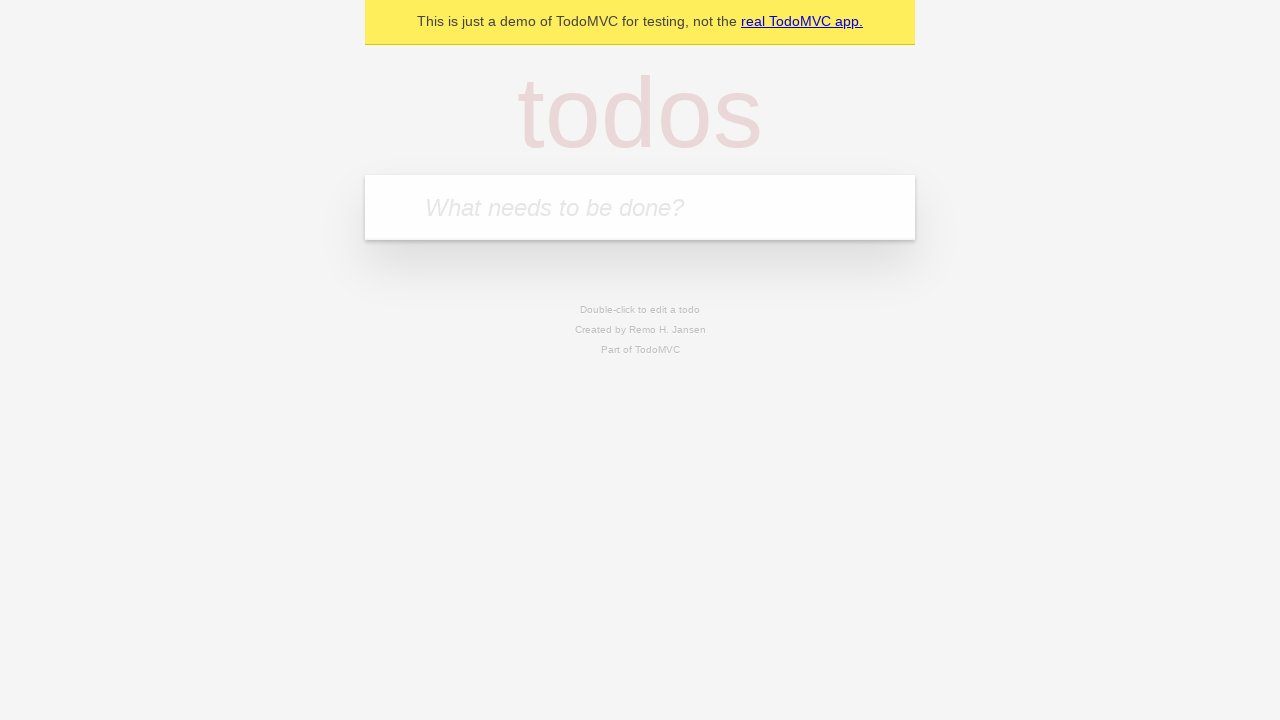

Filled todo input with 'buy some cheese' on internal:attr=[placeholder="What needs to be done?"i]
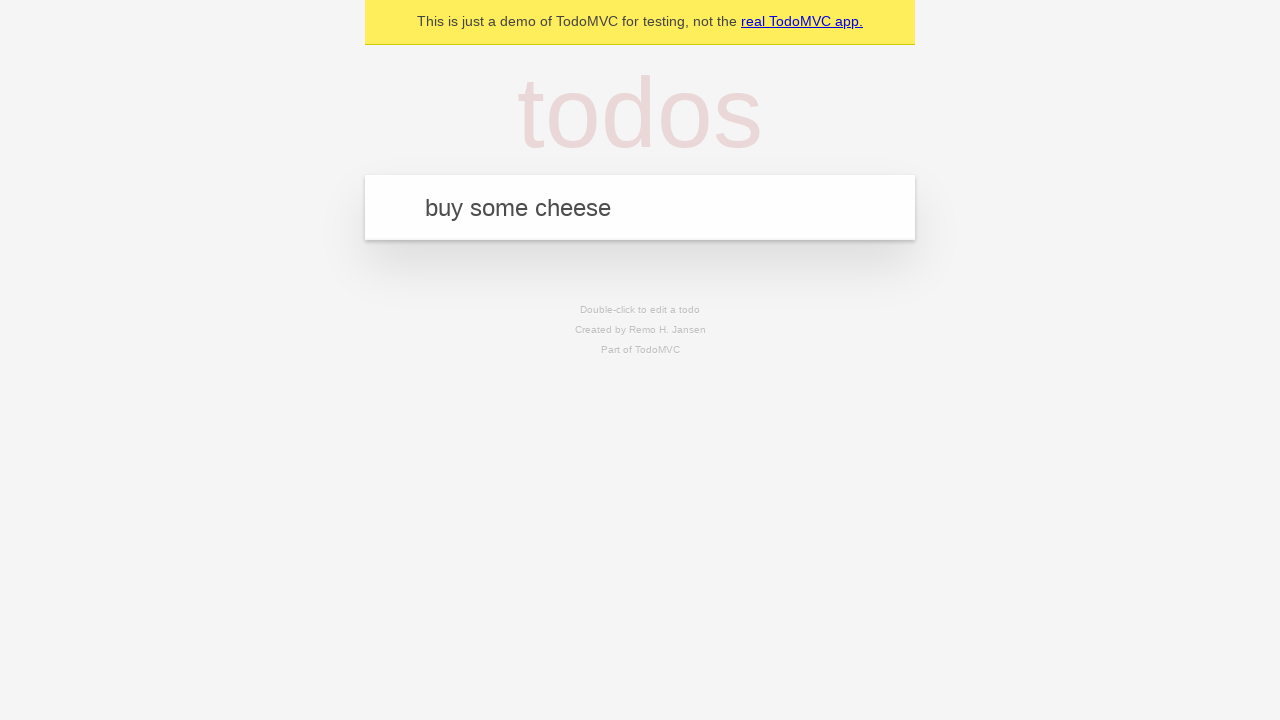

Pressed Enter to create todo 'buy some cheese' on internal:attr=[placeholder="What needs to be done?"i]
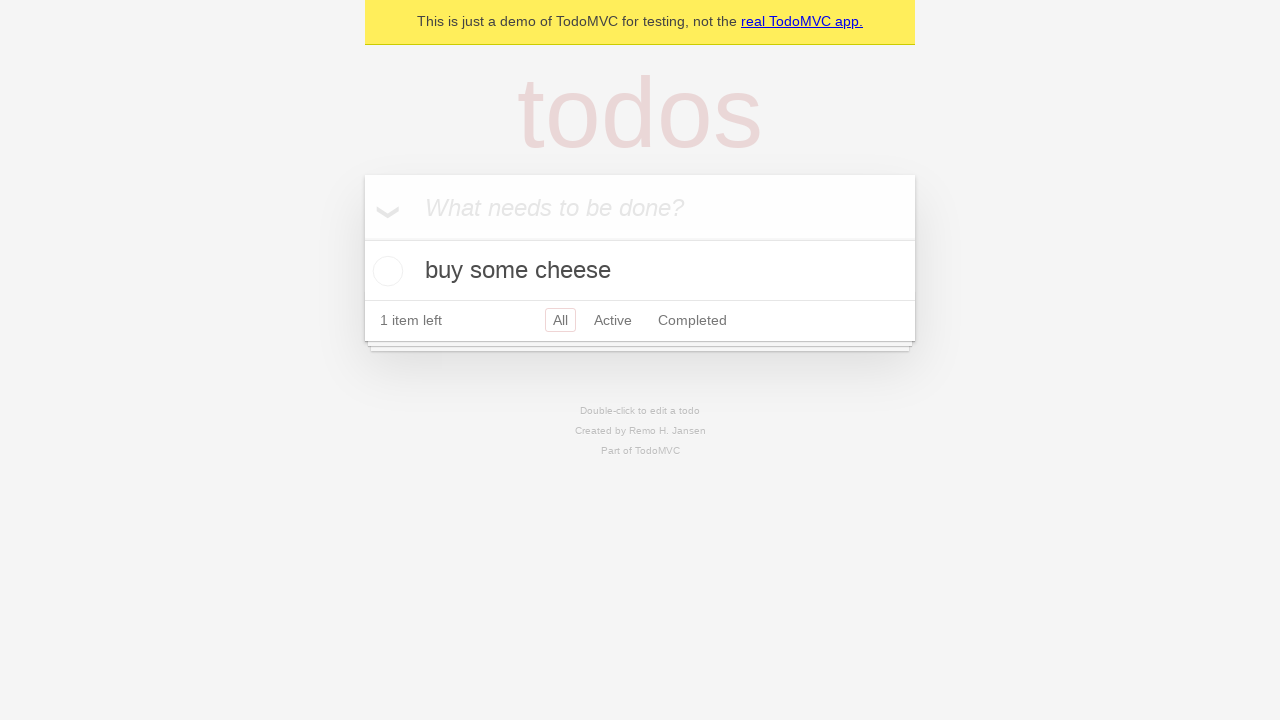

Filled todo input with 'feed the cat' on internal:attr=[placeholder="What needs to be done?"i]
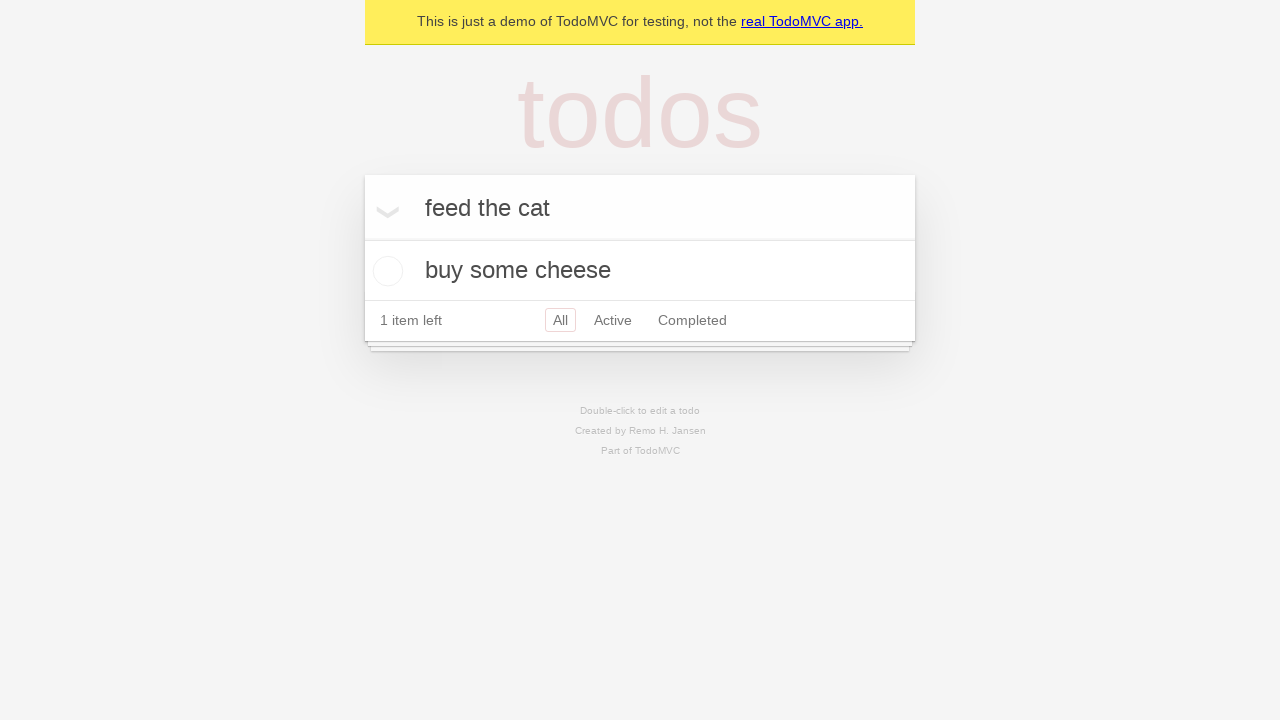

Pressed Enter to create todo 'feed the cat' on internal:attr=[placeholder="What needs to be done?"i]
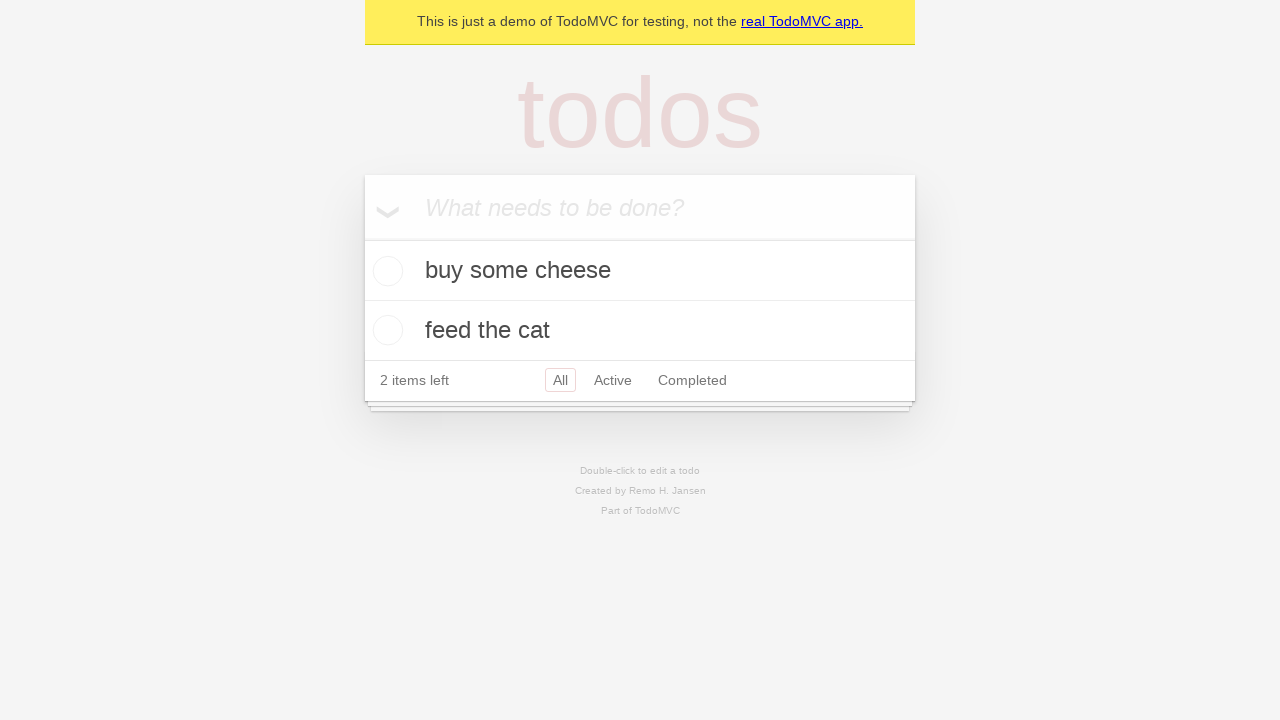

Filled todo input with 'book a doctors appointment' on internal:attr=[placeholder="What needs to be done?"i]
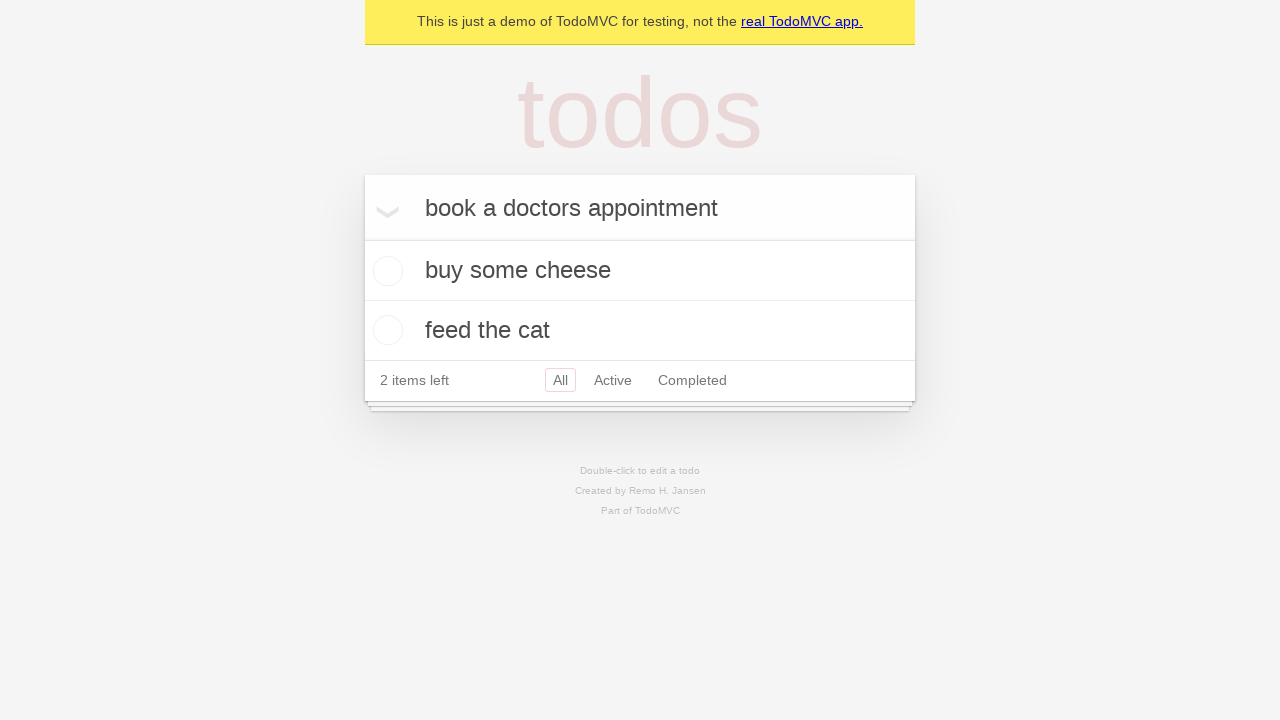

Pressed Enter to create todo 'book a doctors appointment' on internal:attr=[placeholder="What needs to be done?"i]
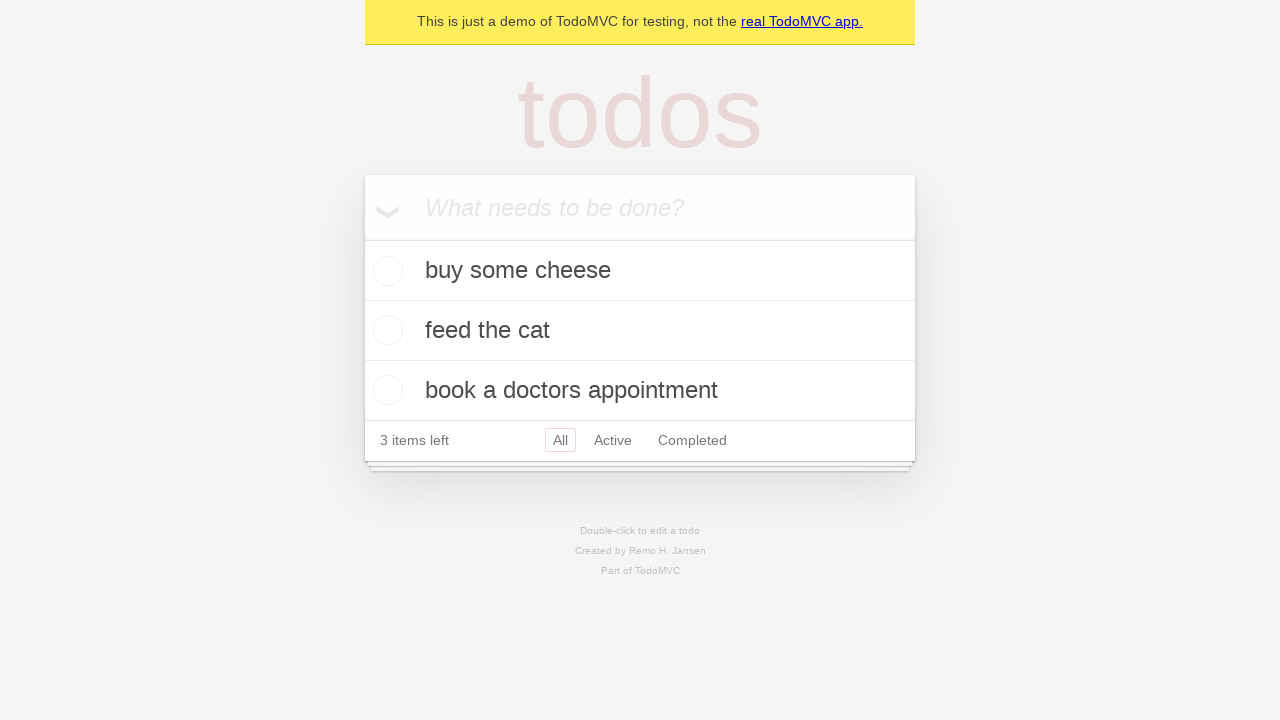

Checked the second todo item to mark it as completed at (385, 330) on internal:testid=[data-testid="todo-item"s] >> nth=1 >> internal:role=checkbox
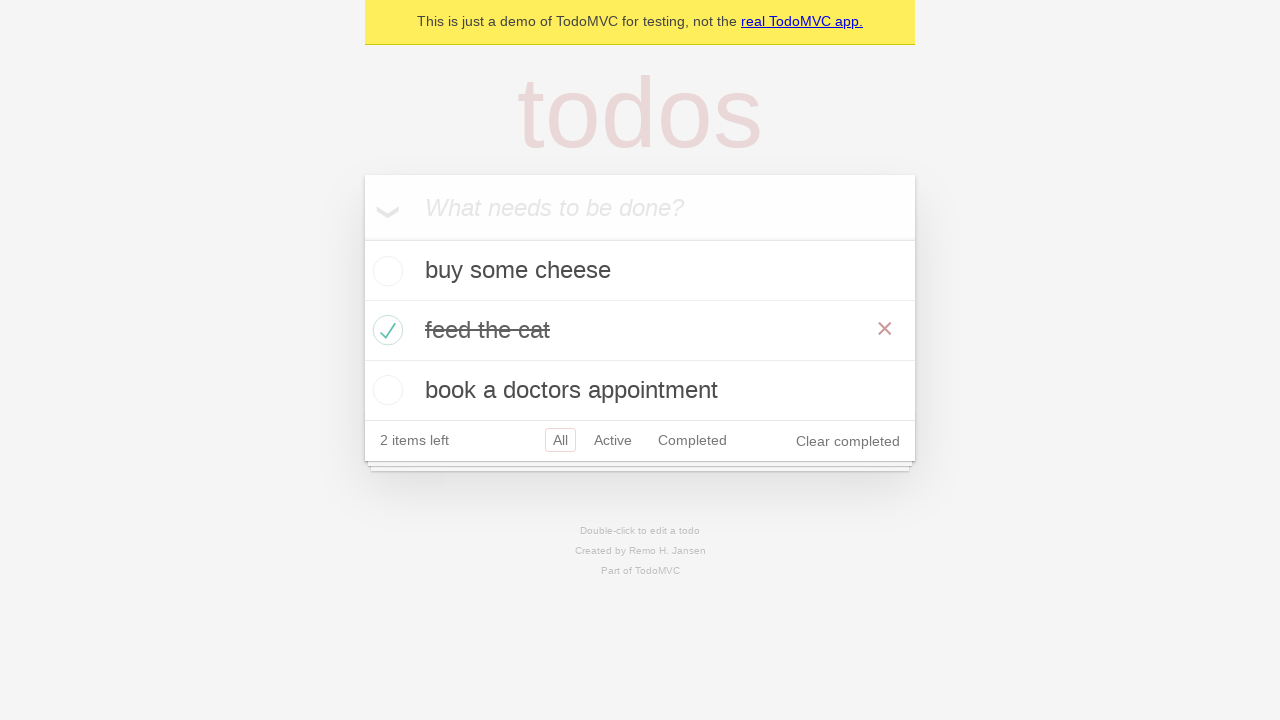

Clicked Active filter to display only active (non-completed) items at (613, 440) on internal:role=link[name="Active"i]
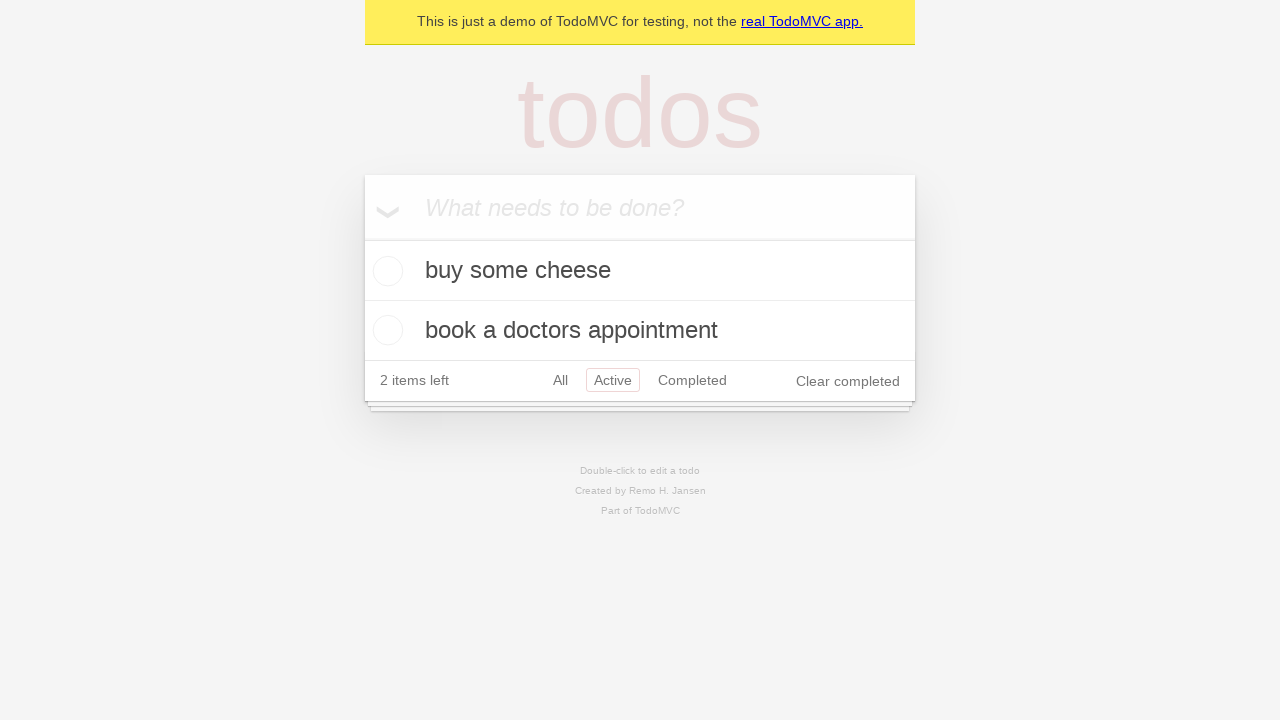

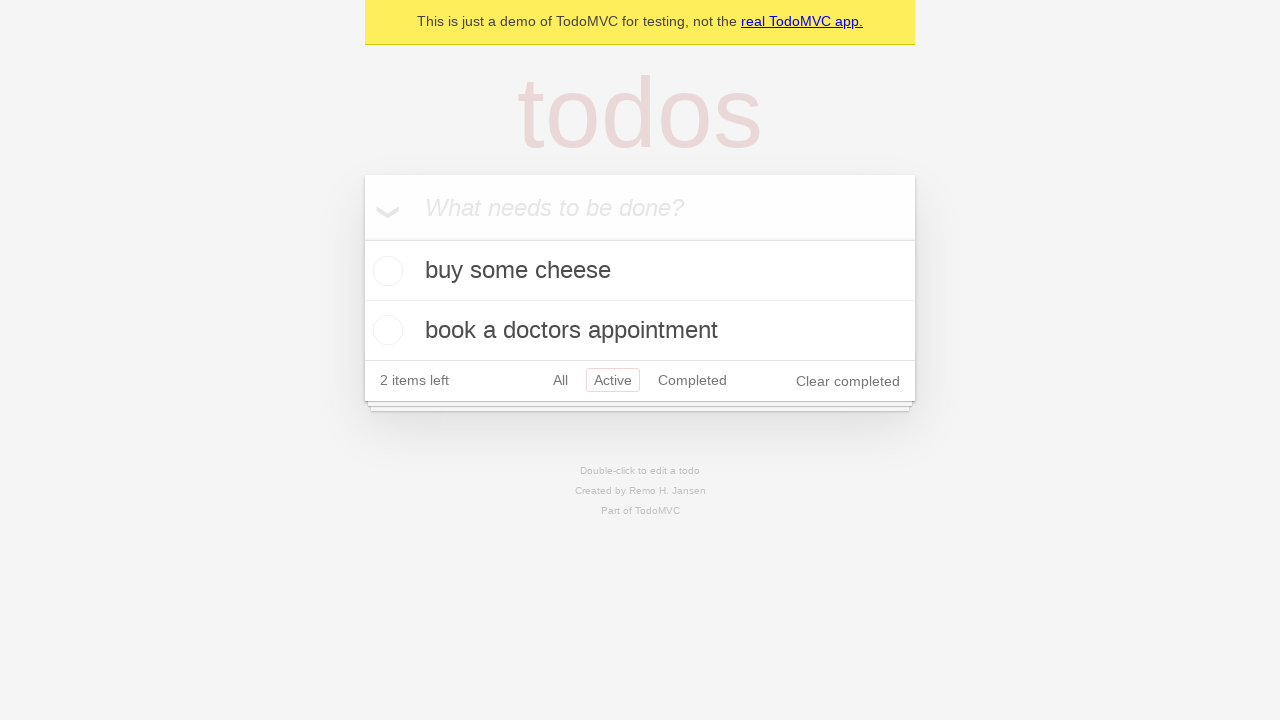